Tests the datepicker functionality by entering a date value and pressing Enter to confirm the selection

Starting URL: https://formy-project.herokuapp.com/datepicker

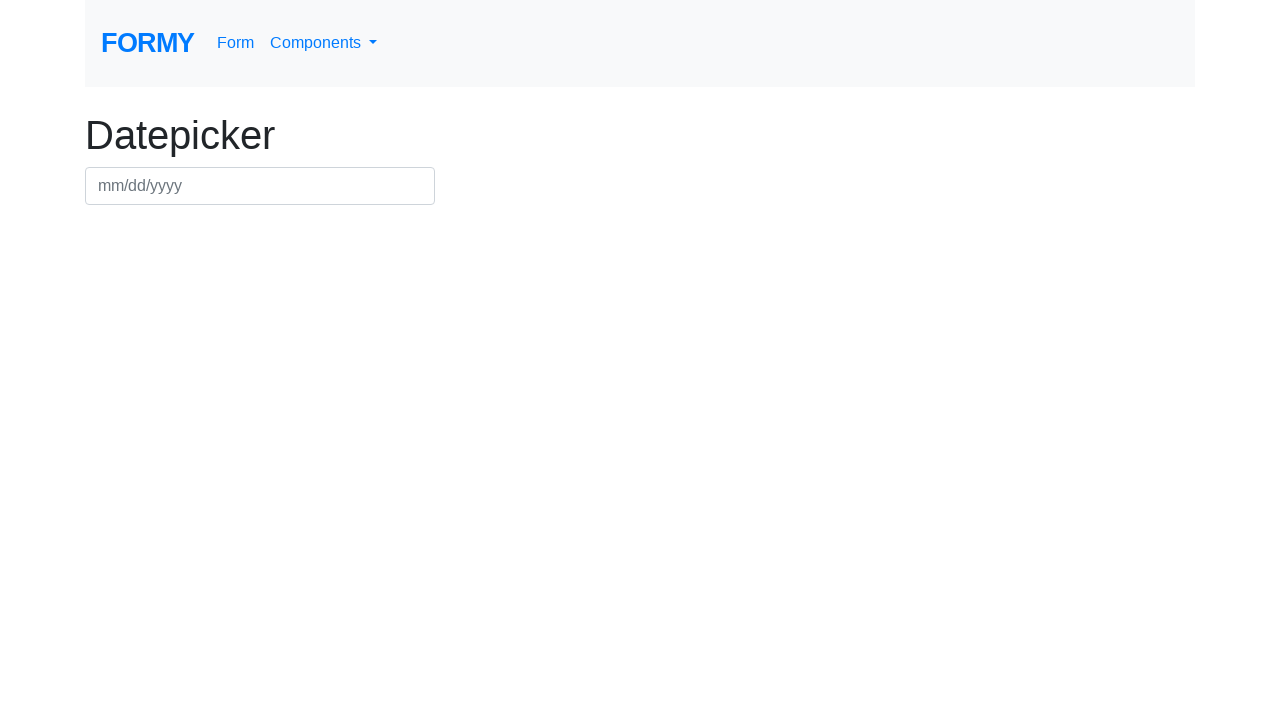

Filled datepicker field with date 08/23/2024 on #datepicker
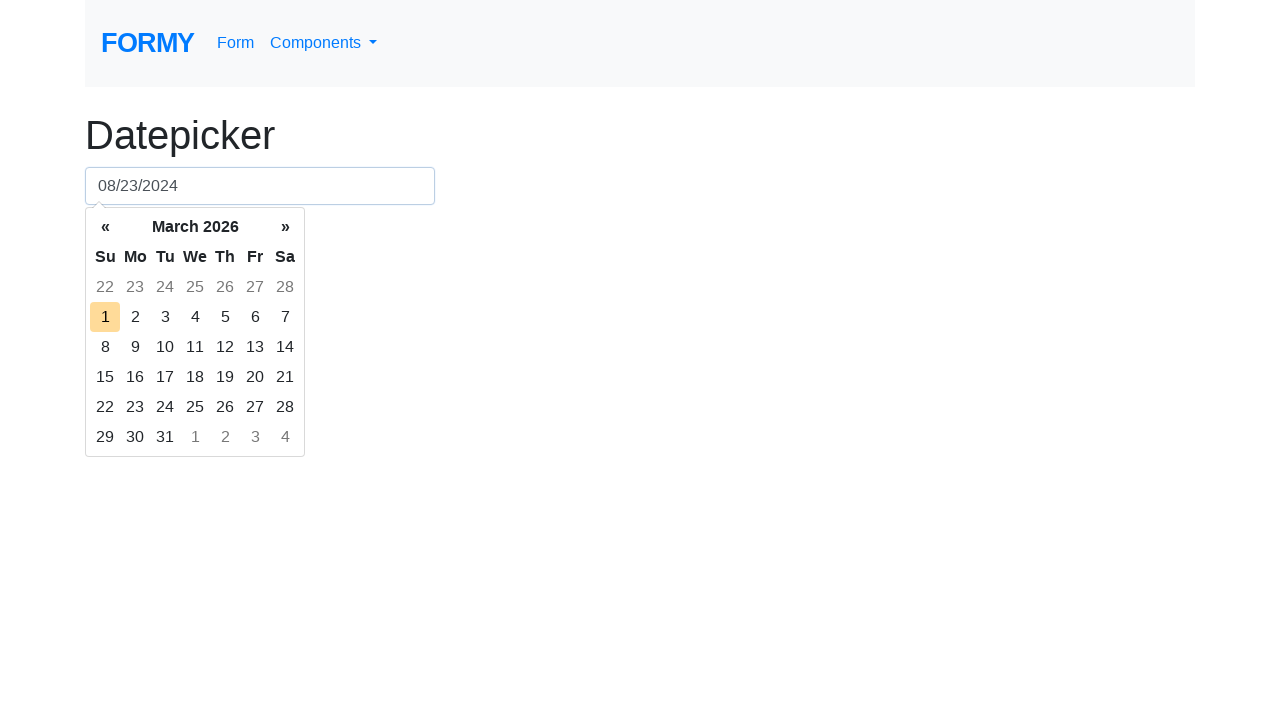

Pressed Enter to confirm date selection on #datepicker
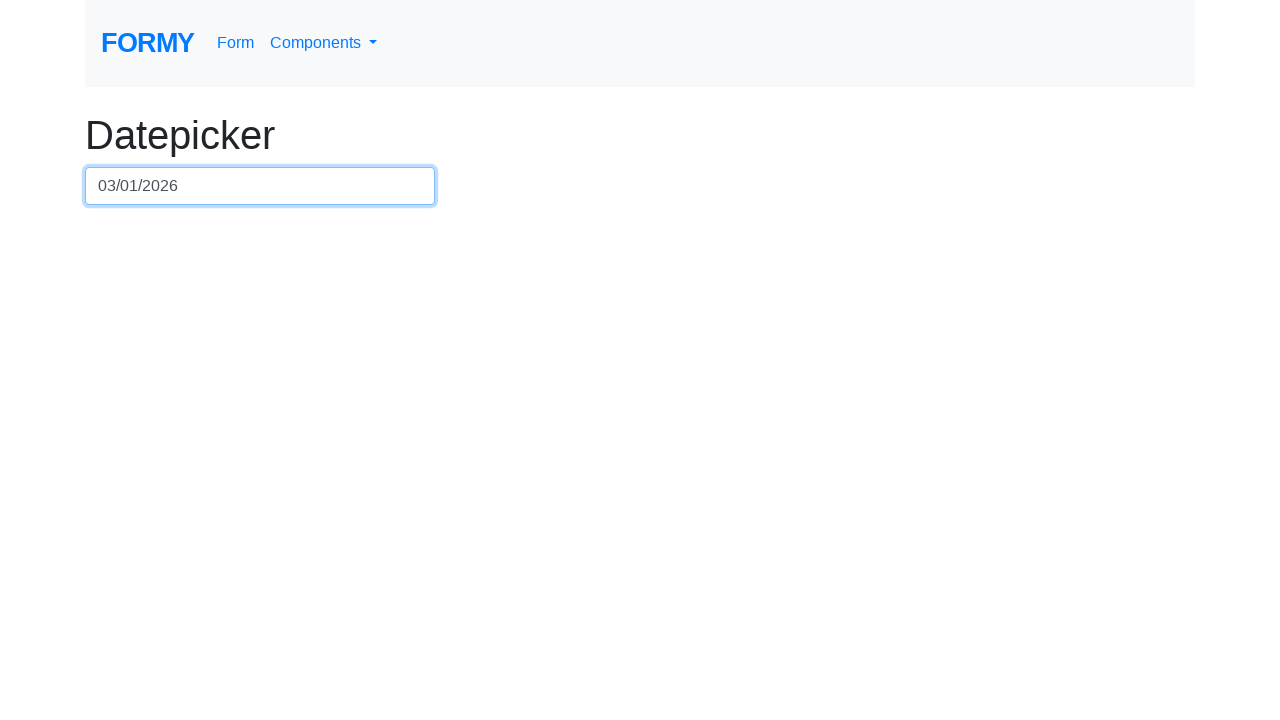

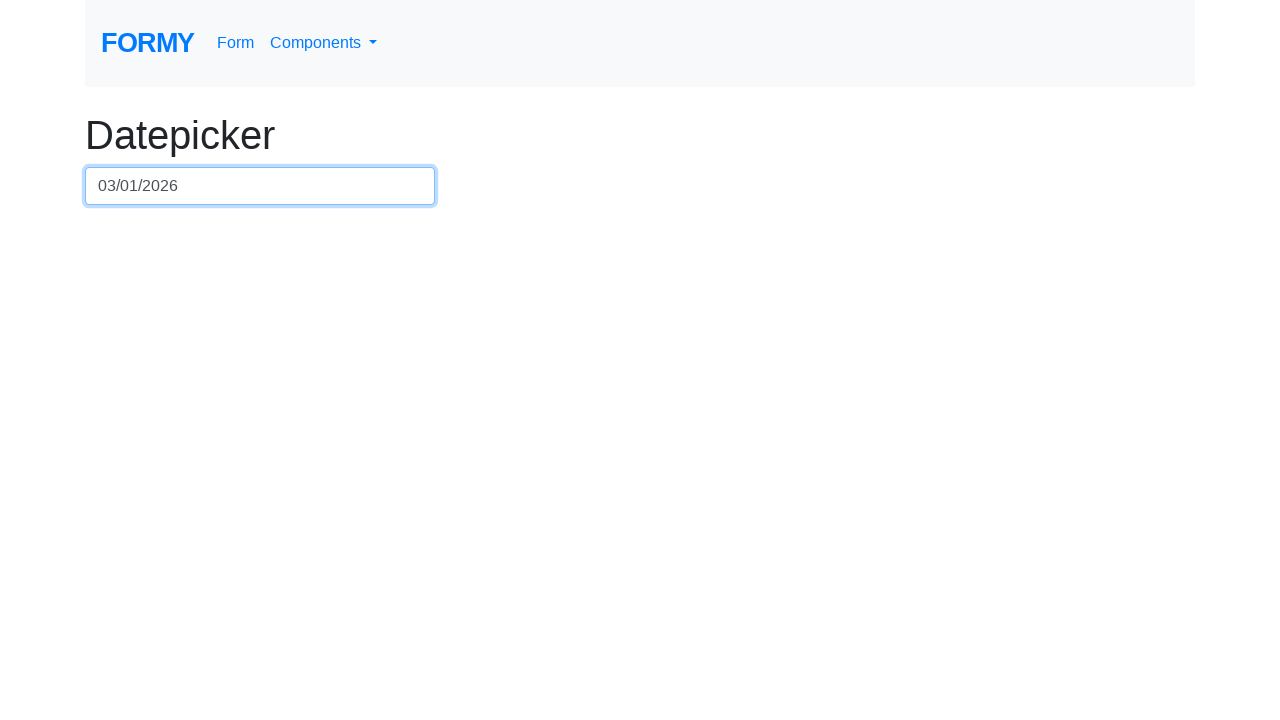